Tests an autocomplete address form by navigating to the autocomplete page and filling in various address fields including street, city, state, postal code, and country

Starting URL: https://formy-project.herokuapp.com/

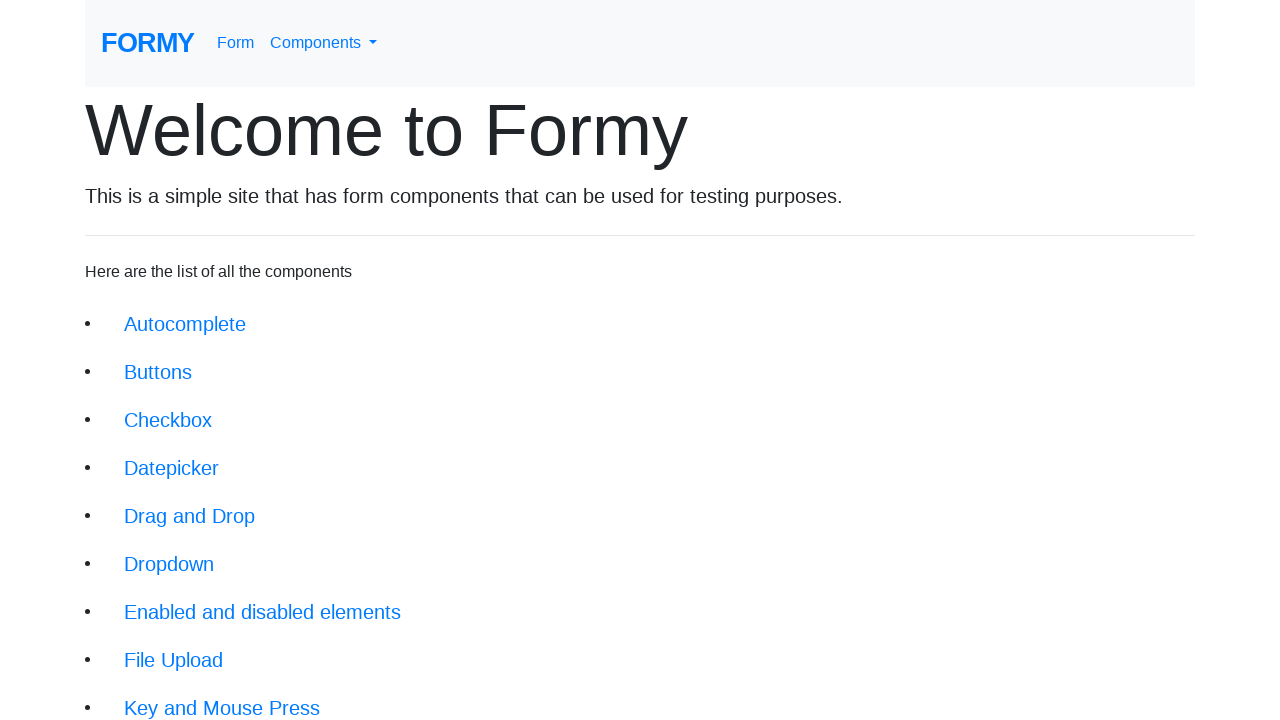

Clicked on Autocomplete button at (185, 324) on xpath=//a[@class='btn btn-lg' and text()='Autocomplete']
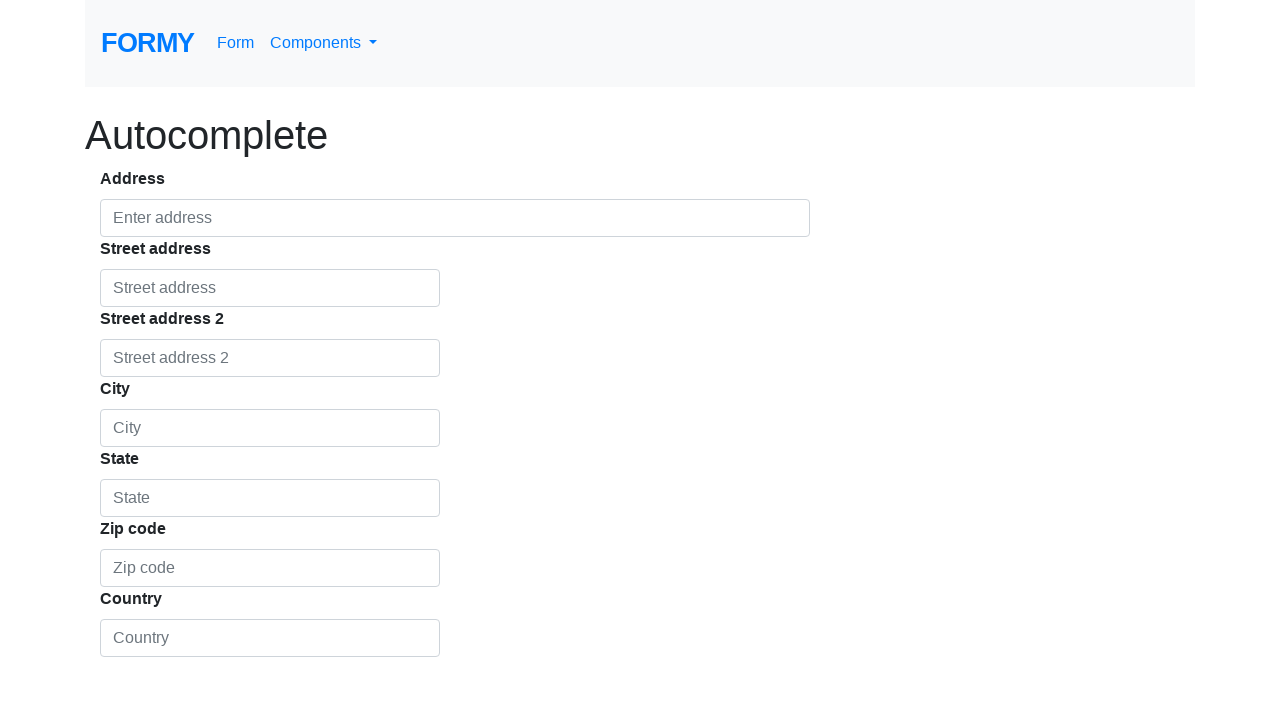

Filled autocomplete address field with '3000 Bd des Récollets' on #autocomplete
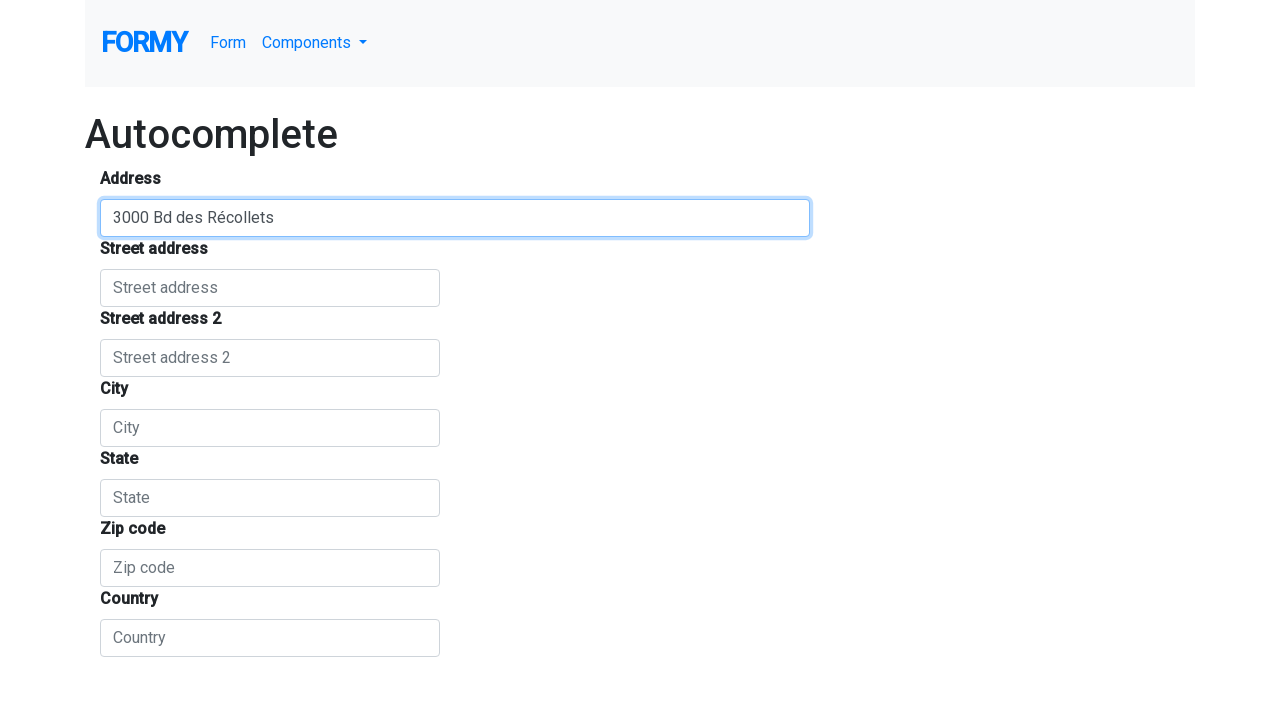

Filled street number field (left empty) on #street_number
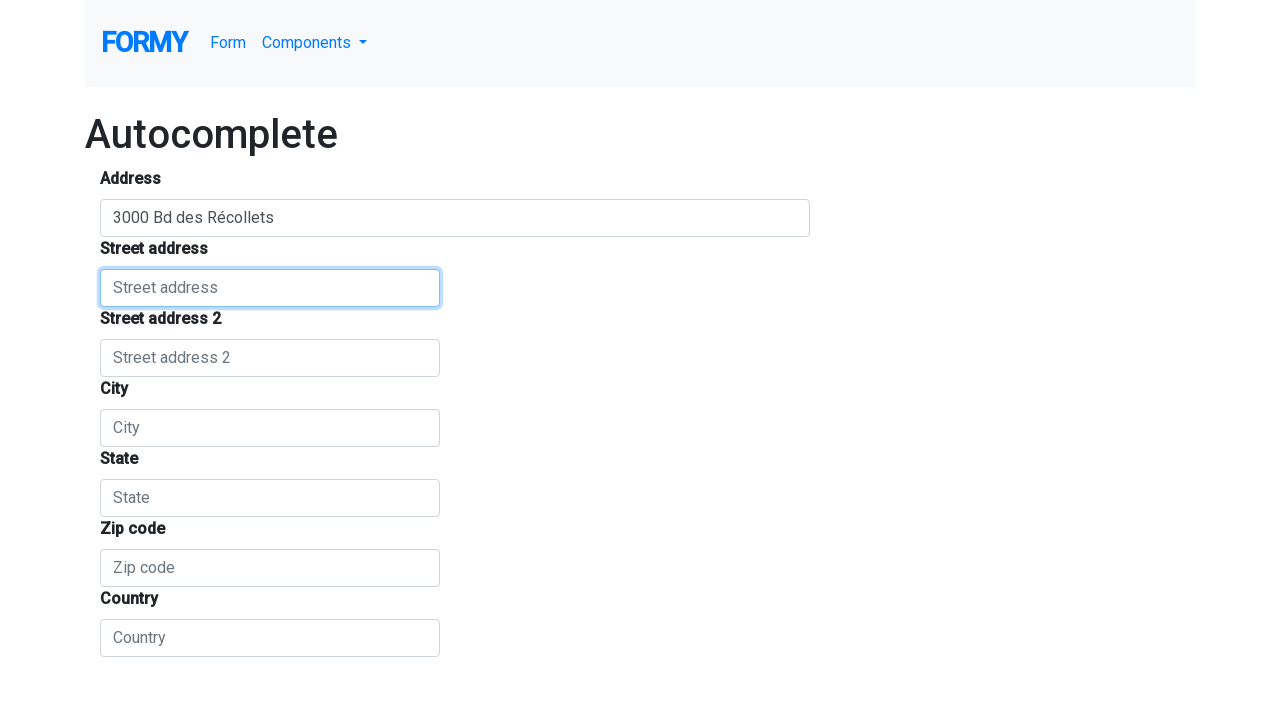

Filled city/locality field with 'Trois rivieres' on #locality
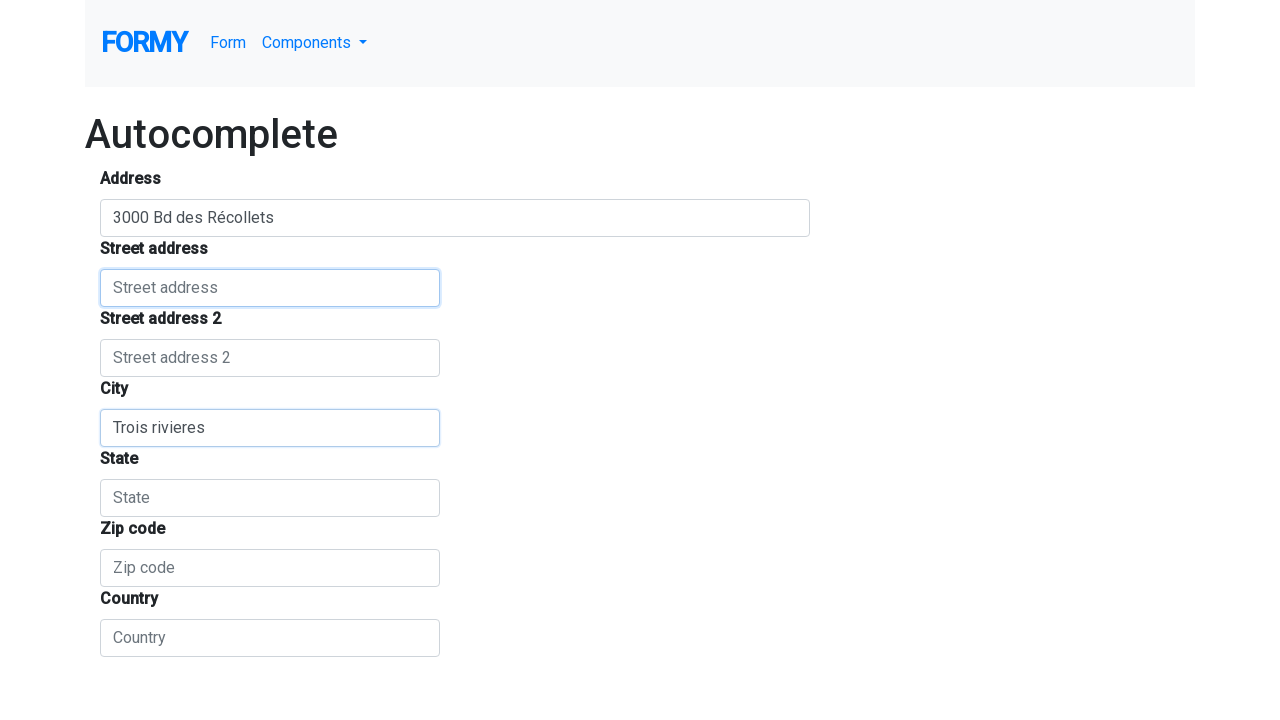

Filled state/province field with 'Quebec' on #administrative_area_level_1
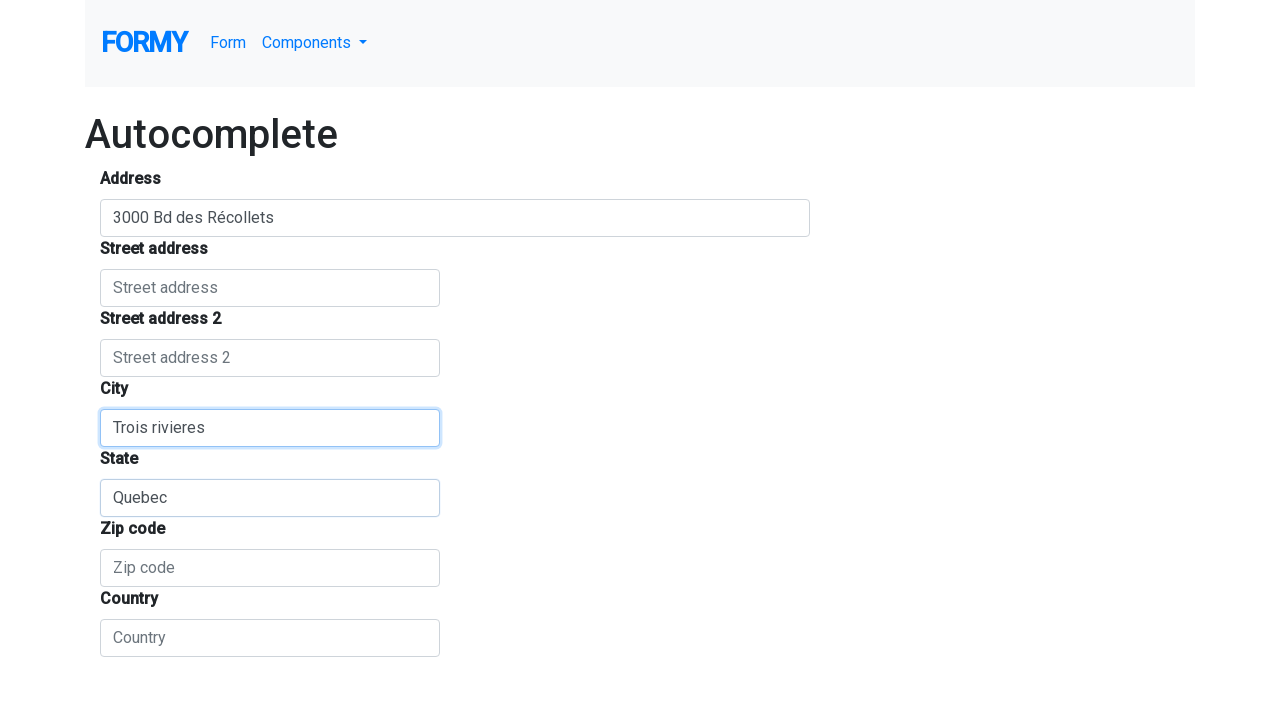

Filled postal code field with 'G9A 6J2' on #postal_code
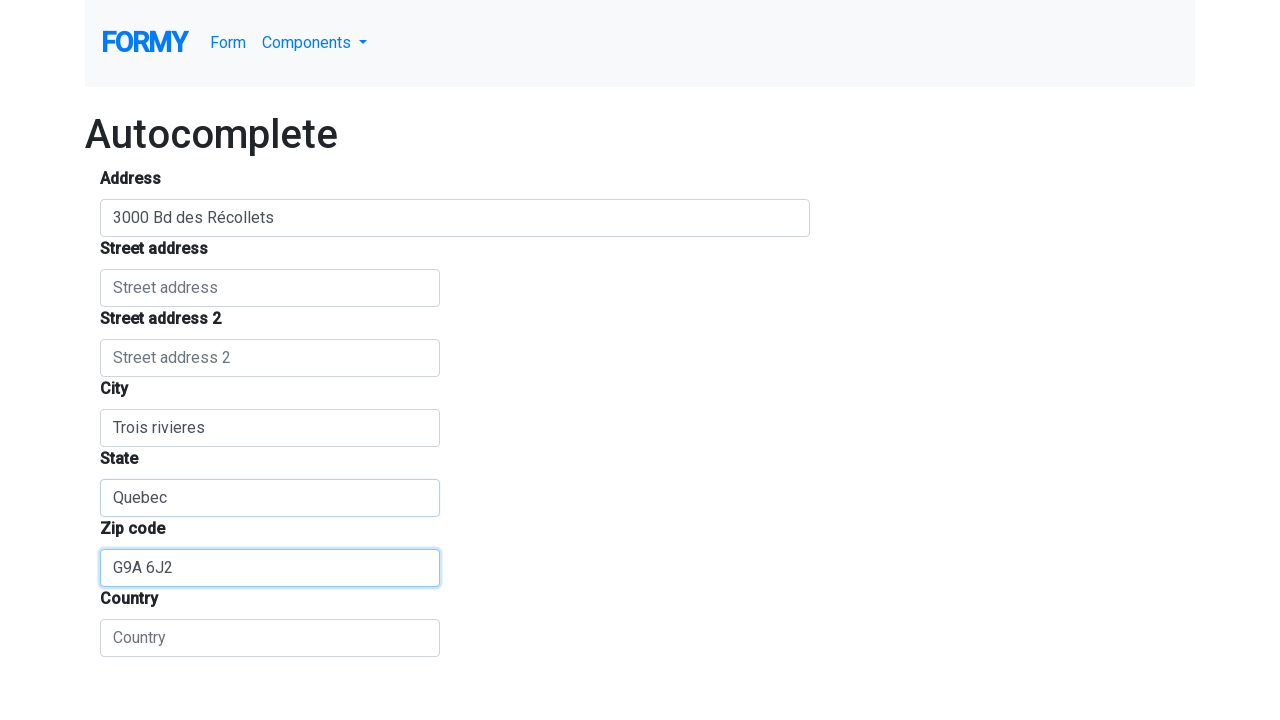

Filled country field with 'Canada' on #country
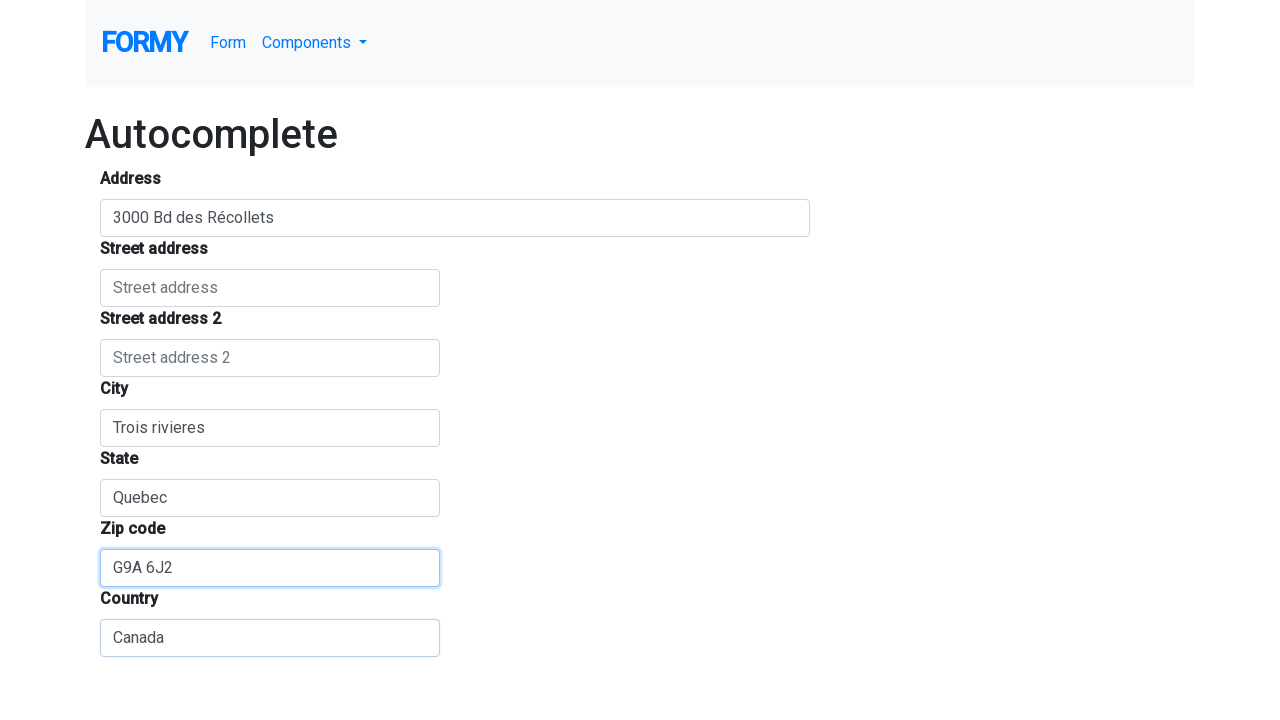

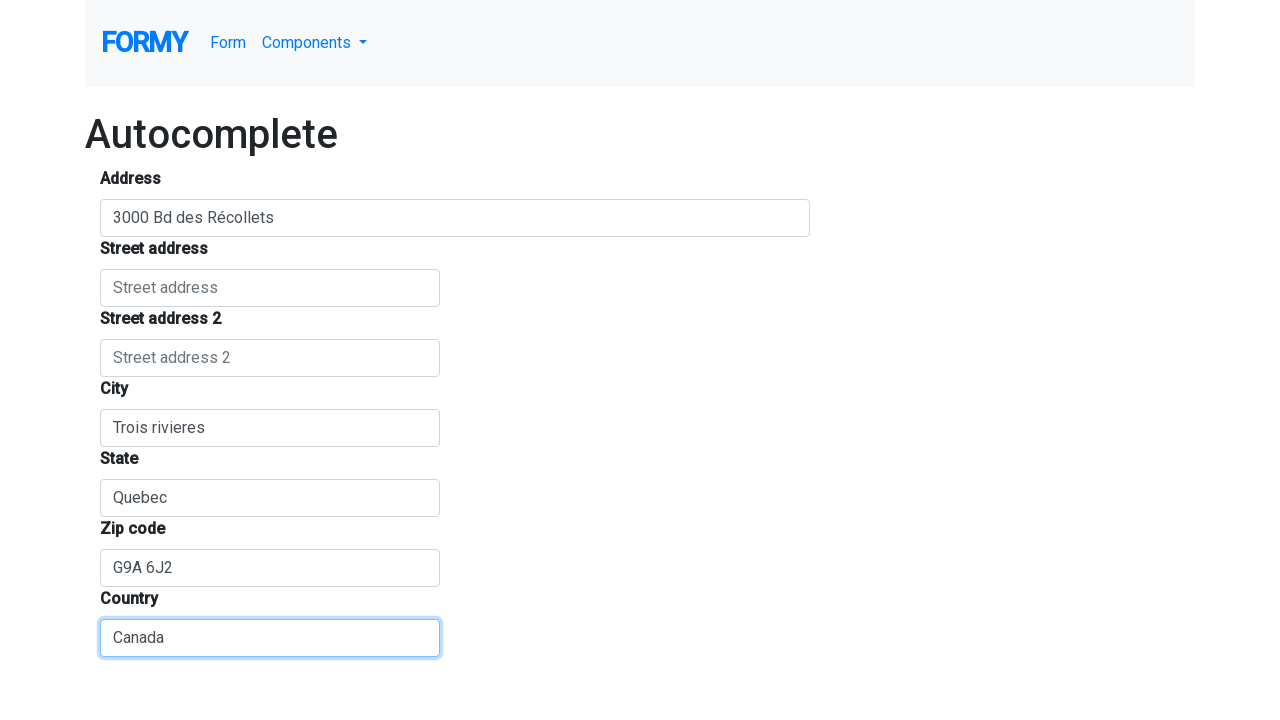